Tests form validation by filling the form (leaving zip code empty), submitting it, and verifying the background colors of fields - expecting red for missing zip code and green for filled fields.

Starting URL: https://bonigarcia.dev/selenium-webdriver-java/data-types.html

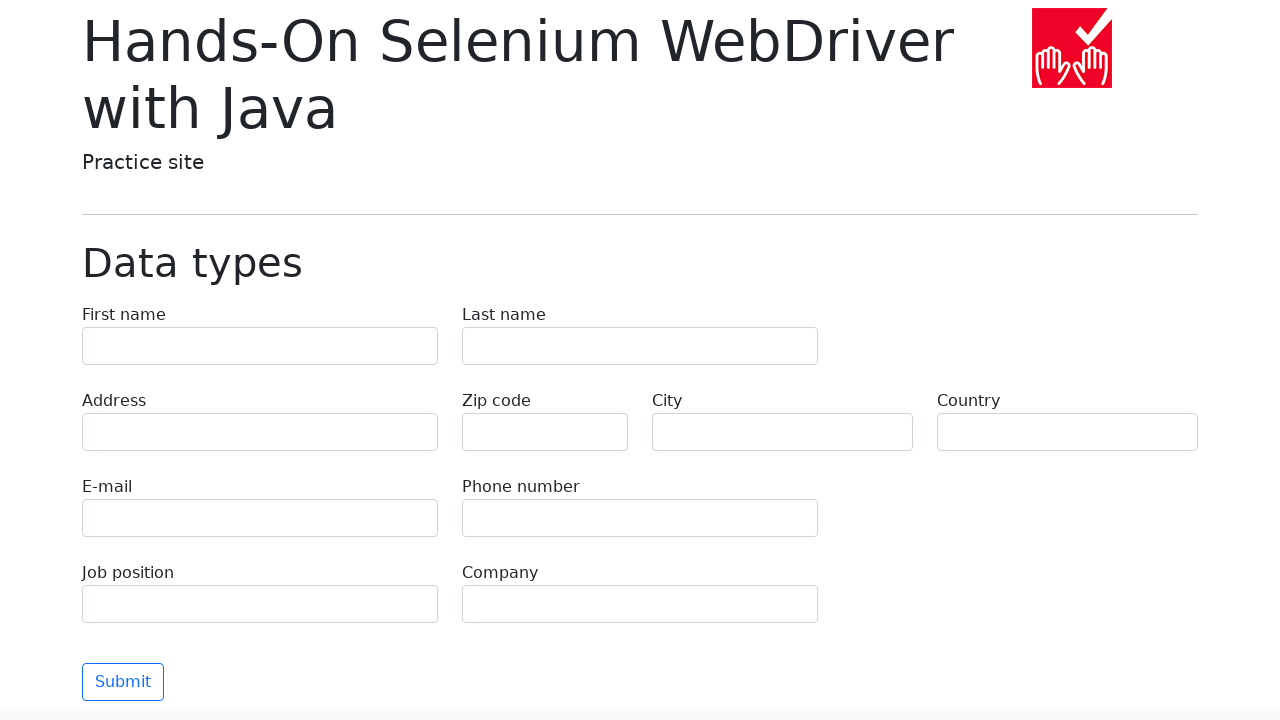

Filled first name field with 'Иван' on [name='first-name']
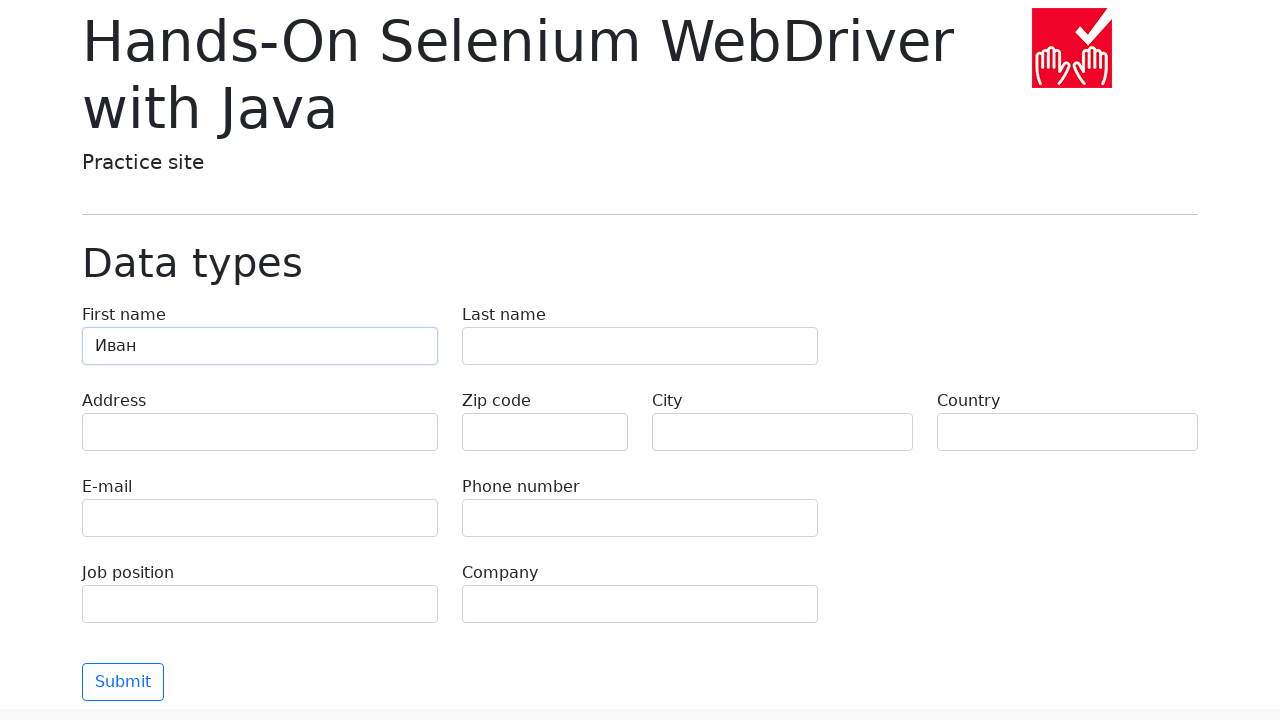

Filled last name field with 'Петров' on [name='last-name']
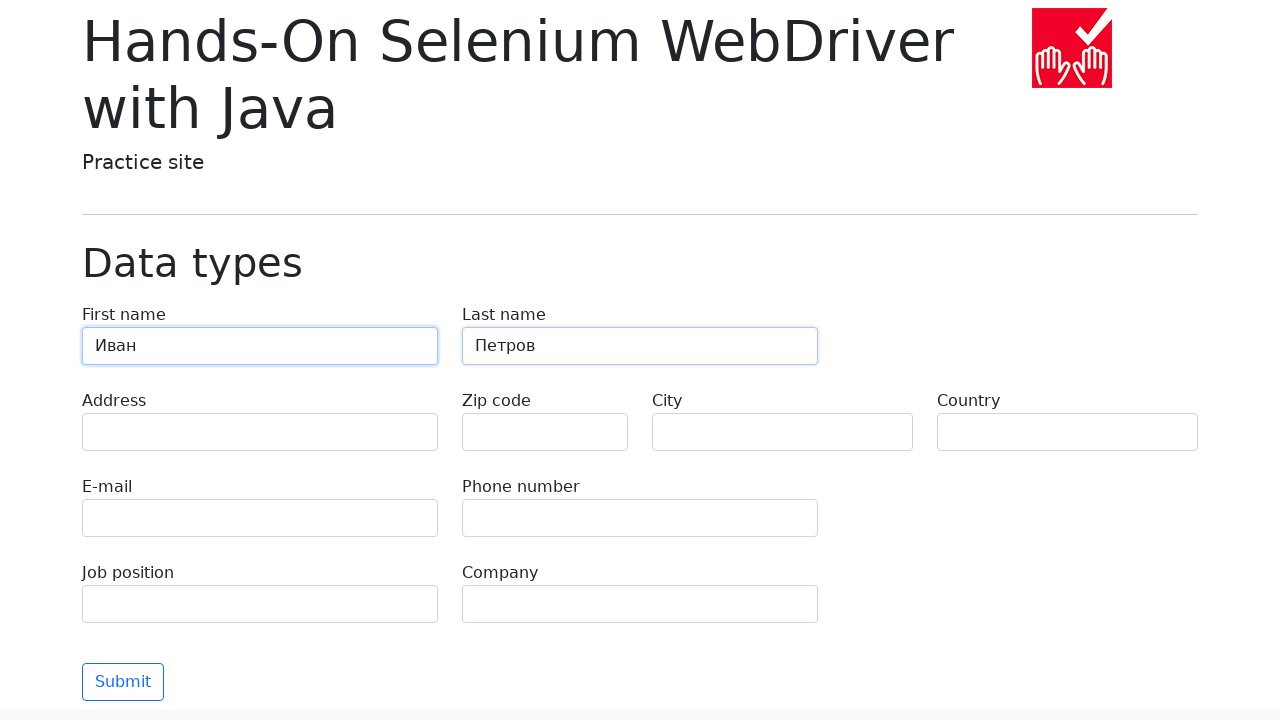

Filled address field with 'Ленина, 55-3' on [name='address']
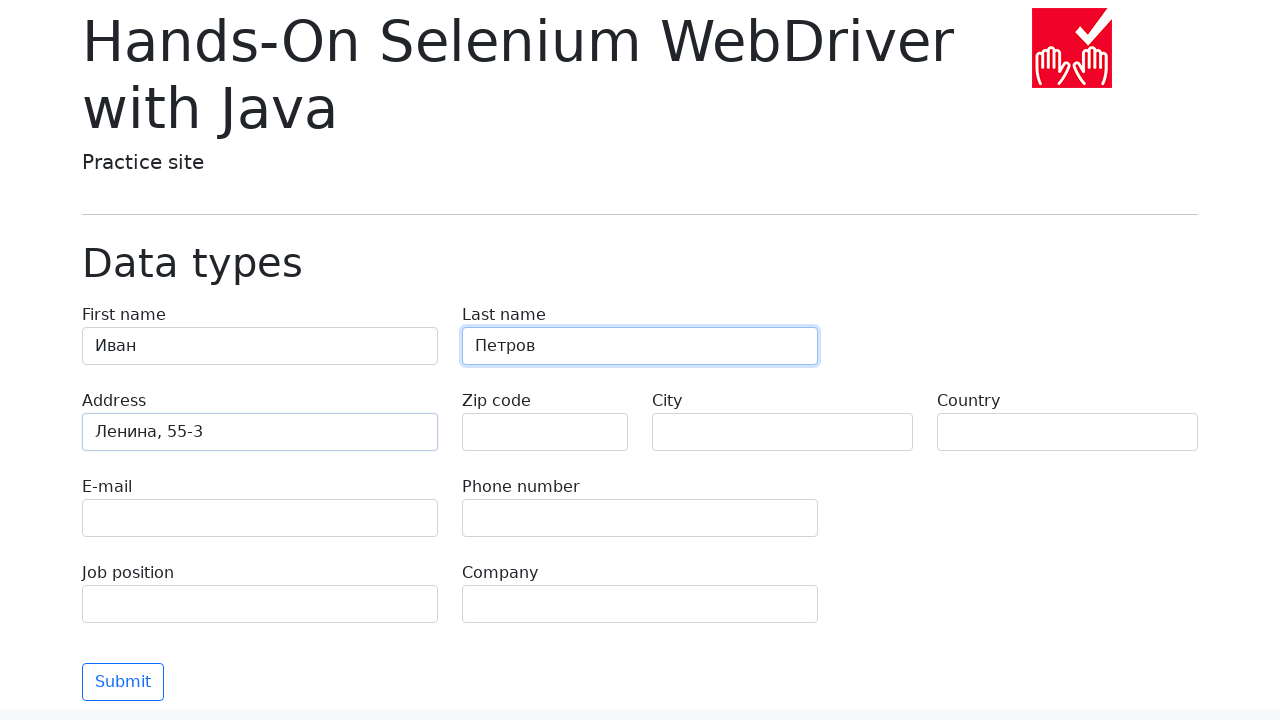

Filled email field with 'test@skypro.com' on [name='e-mail']
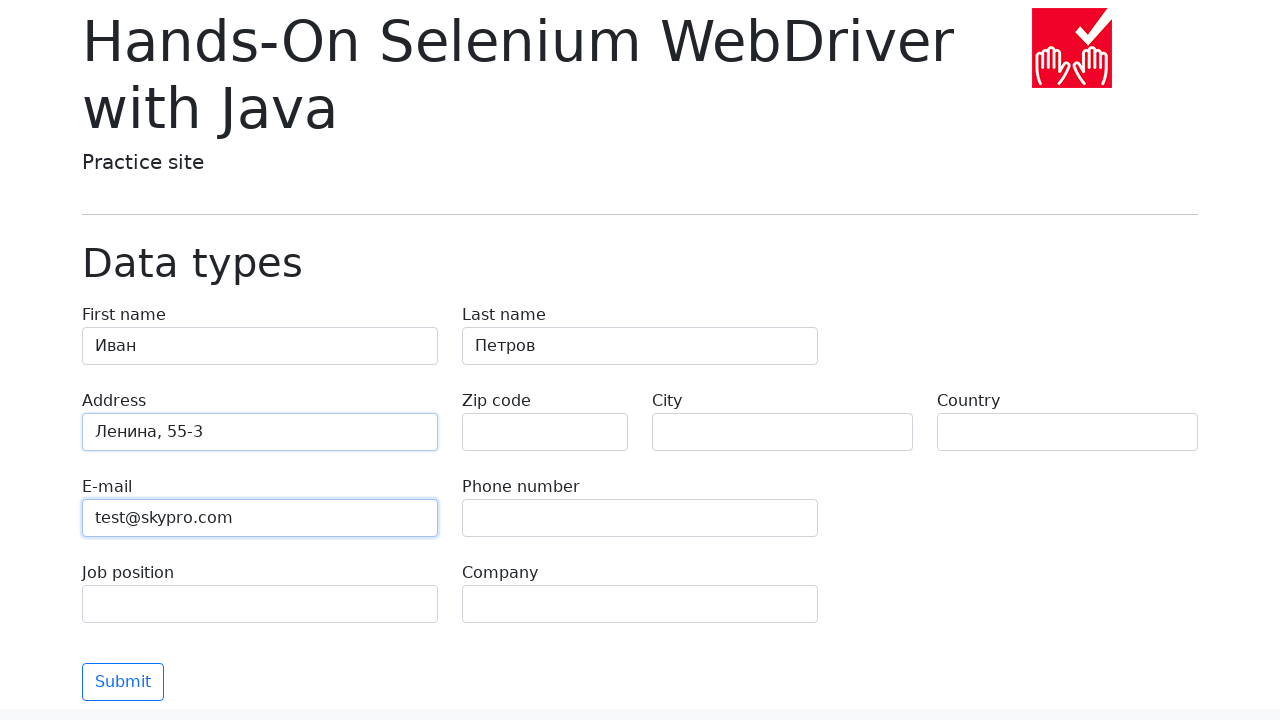

Filled phone field with '+7985899998787' on [name='phone']
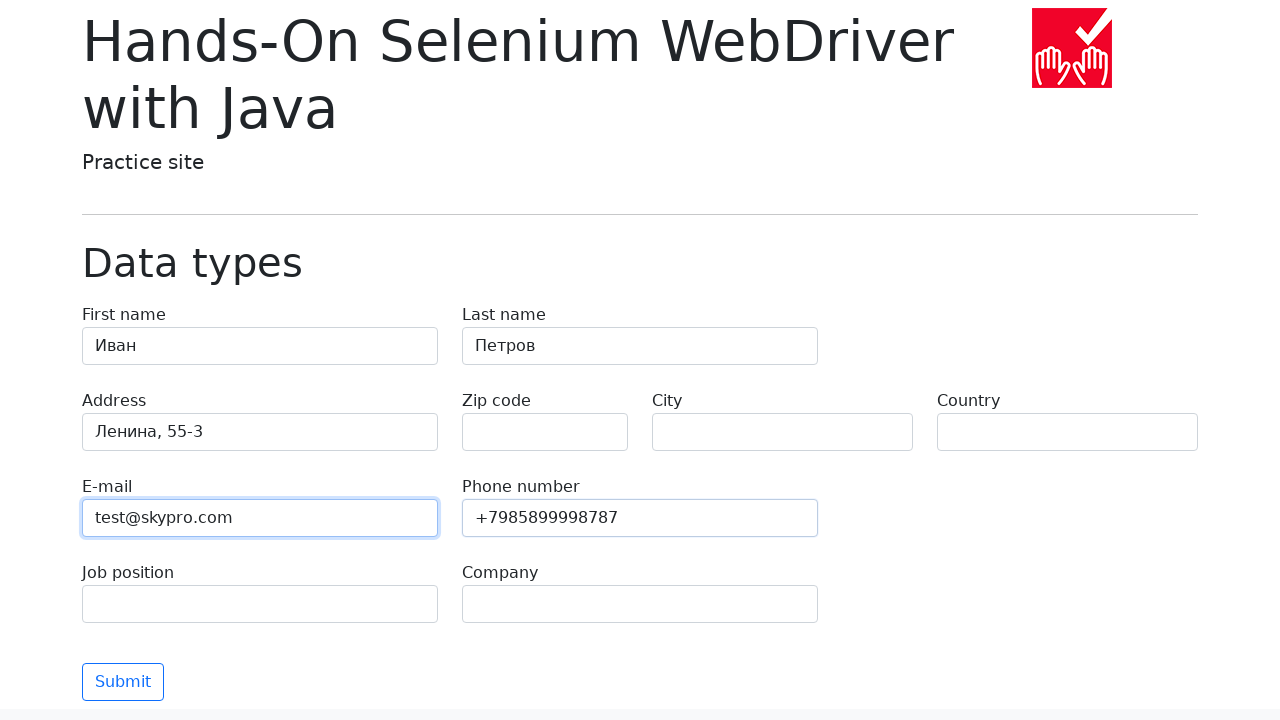

Filled city field with 'Москва' on [name='city']
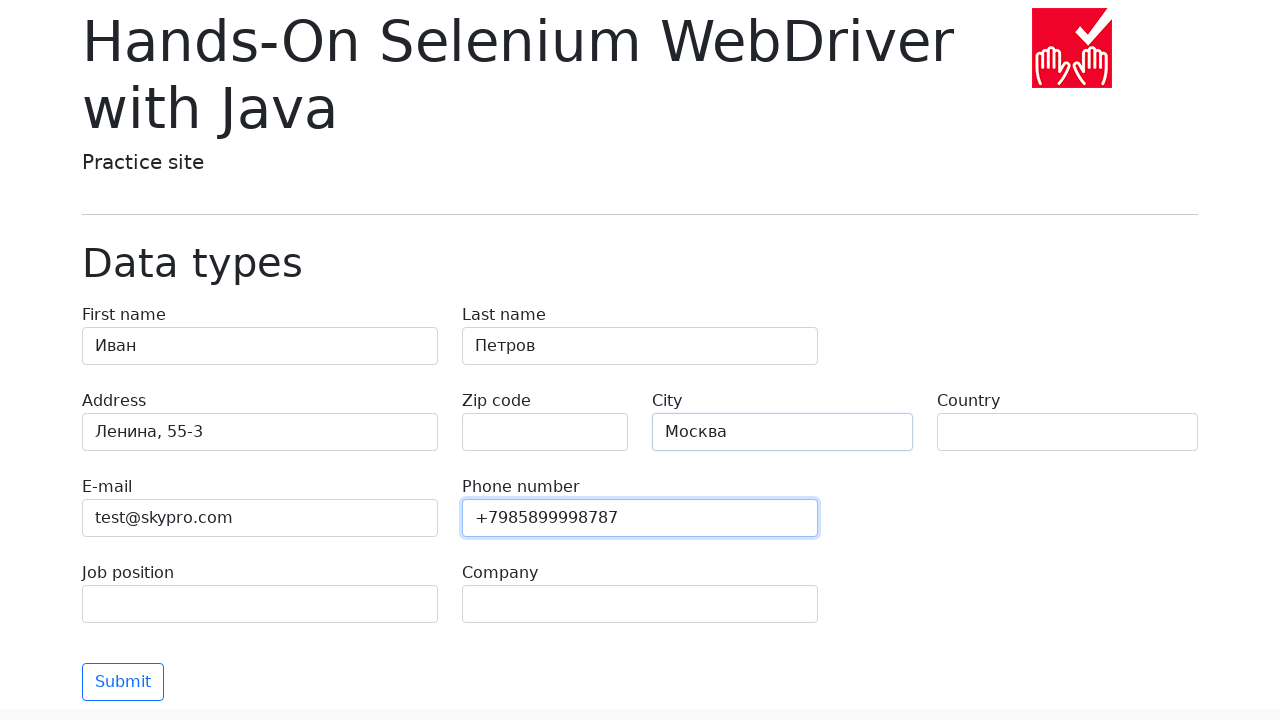

Filled country field with 'Россия' on [name='country']
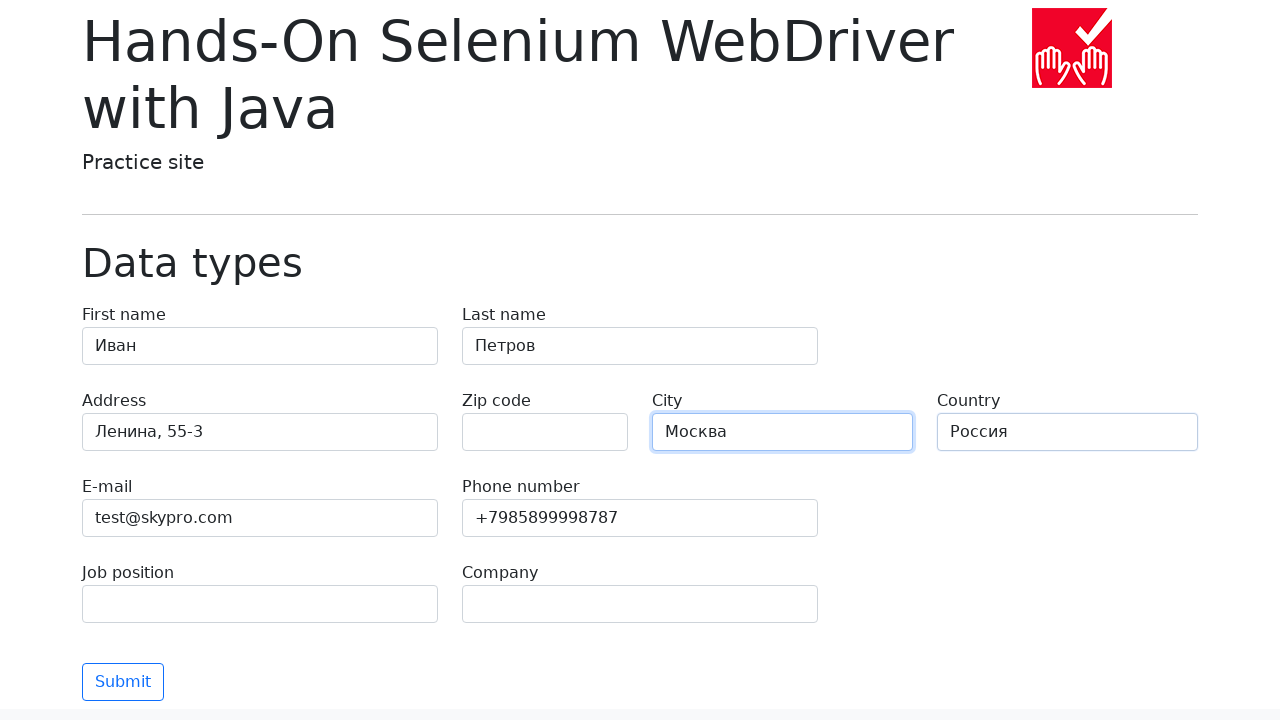

Filled job position field with 'QA' on [name='job-position']
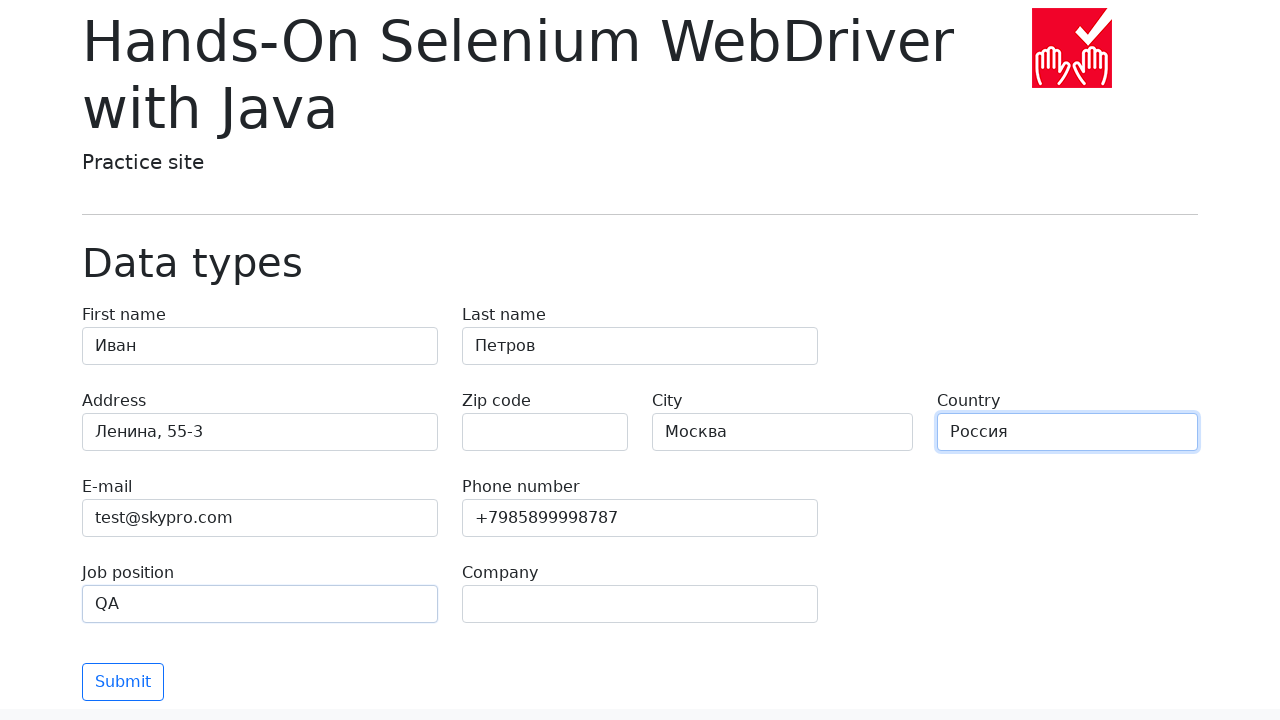

Filled company field with 'SkyPro' on [name='company']
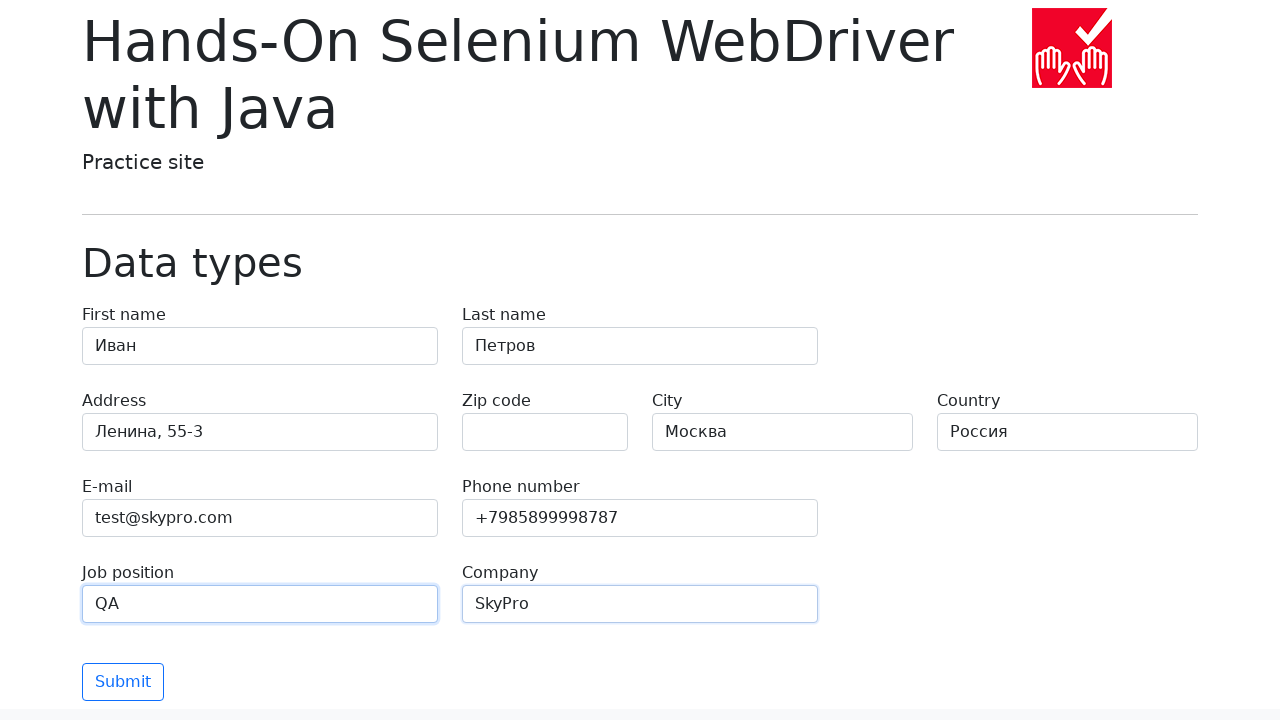

Clicked form submit button at (123, 682) on .btn.btn-outline-primary.mt-3
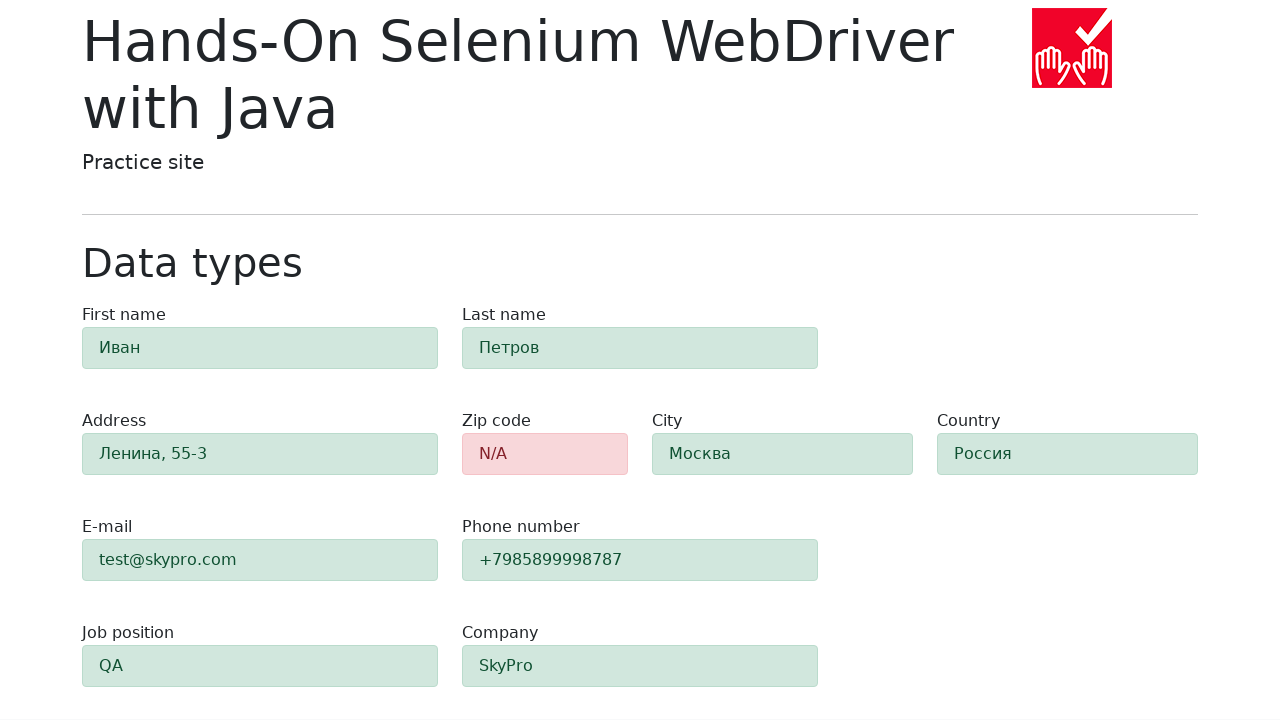

Waited for form validation to display
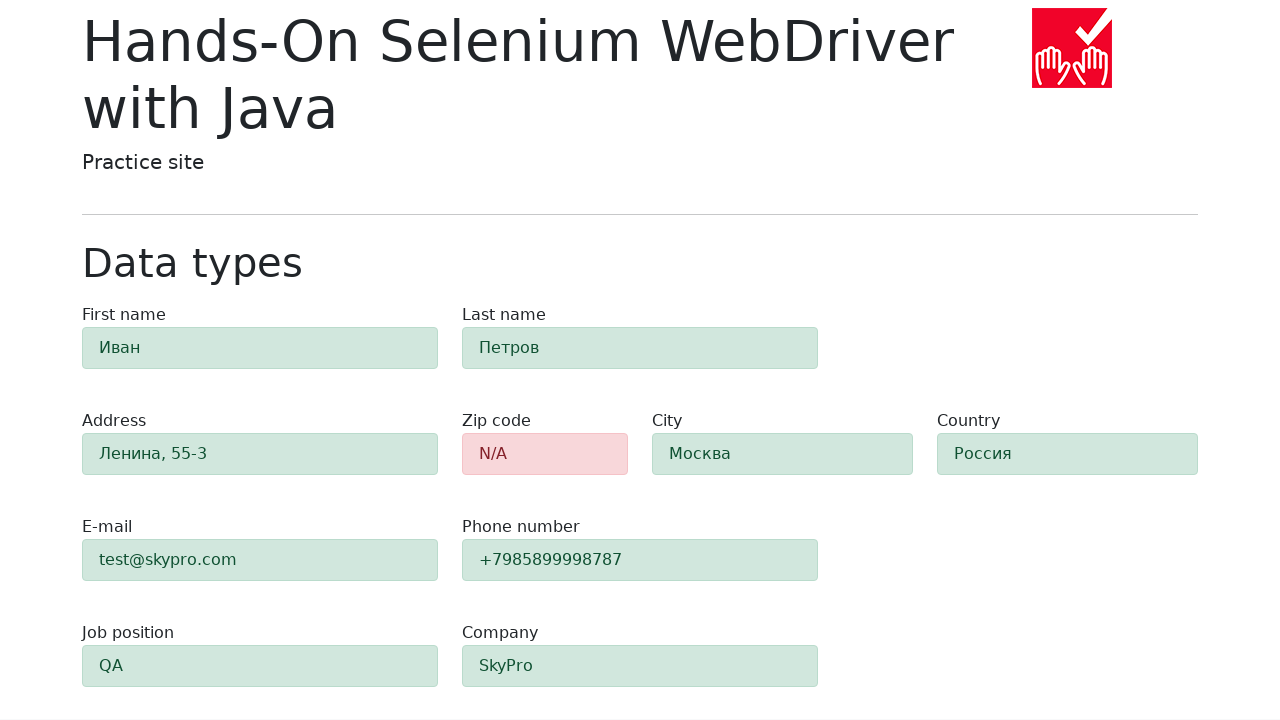

Verified zip code field is visible for validation check
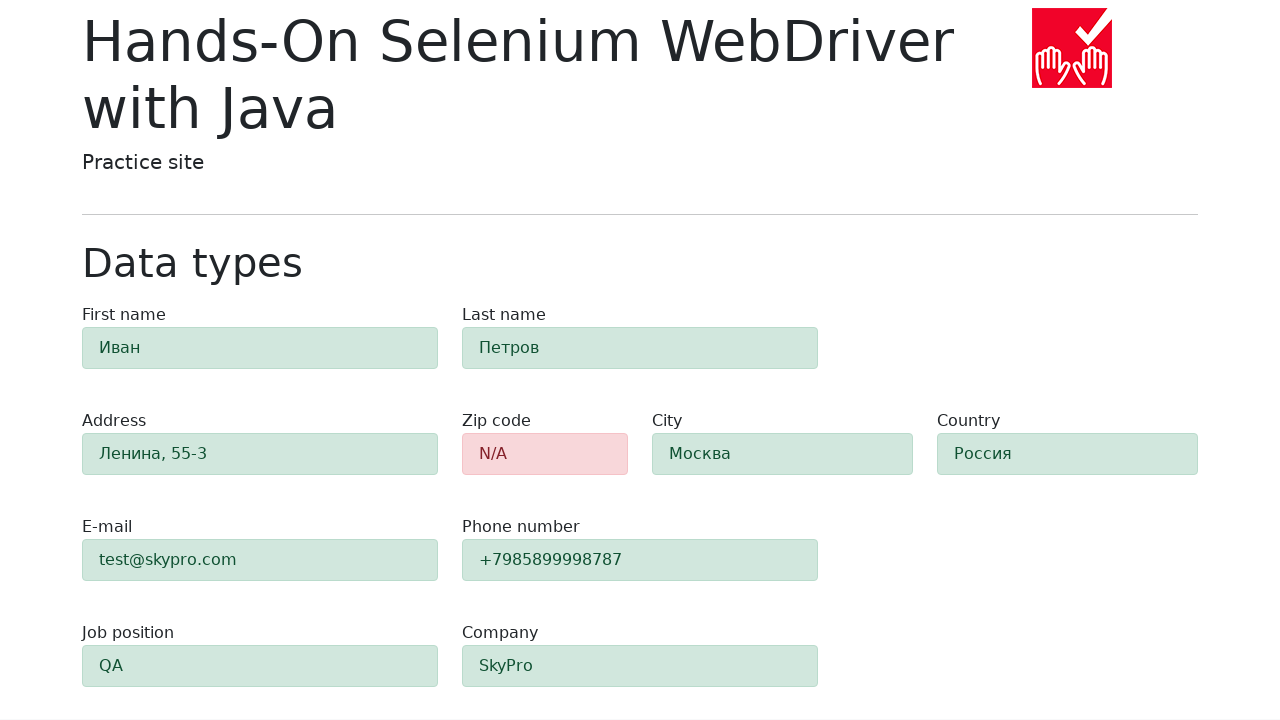

Verified address field is visible with green background
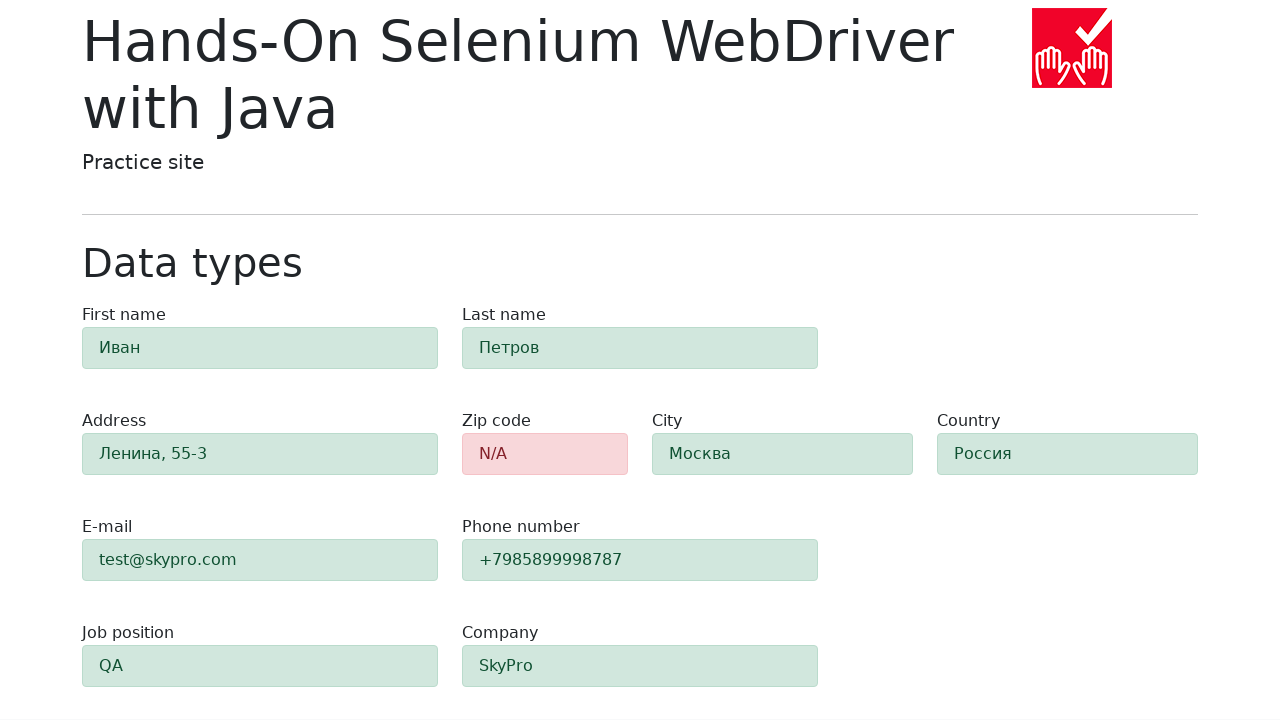

Verified email field is visible with green background
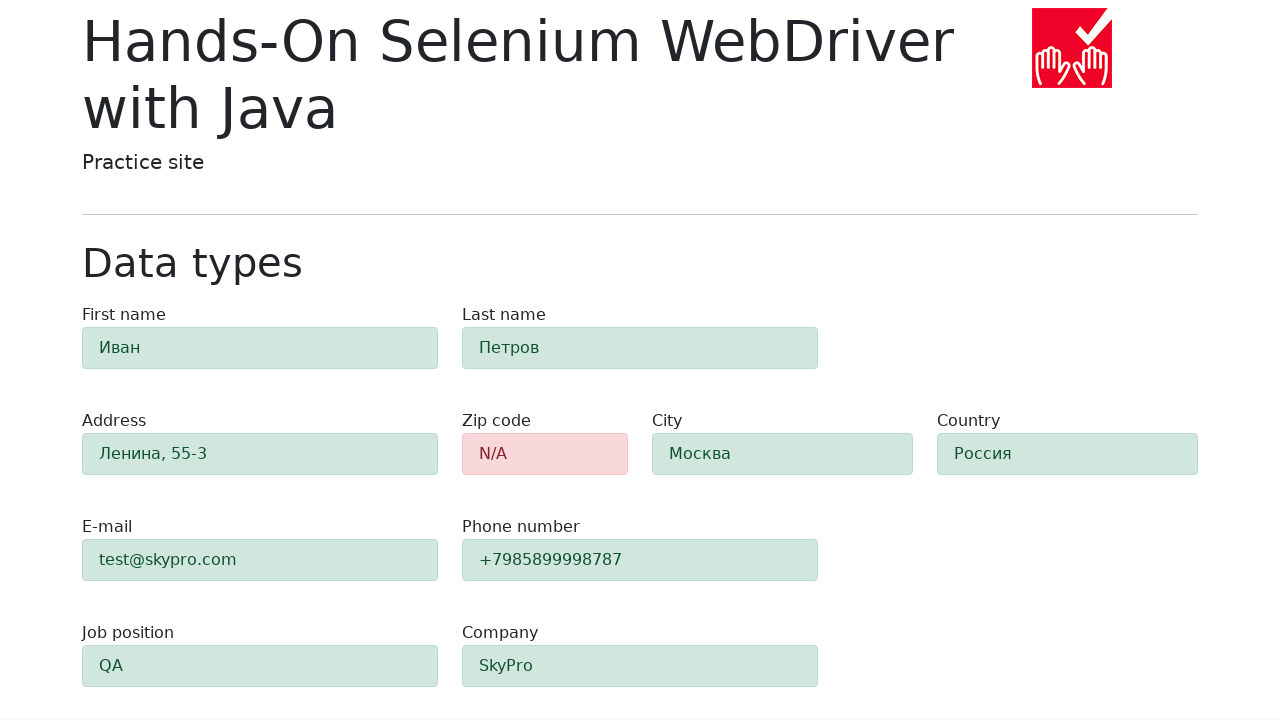

Verified phone field is visible with green background
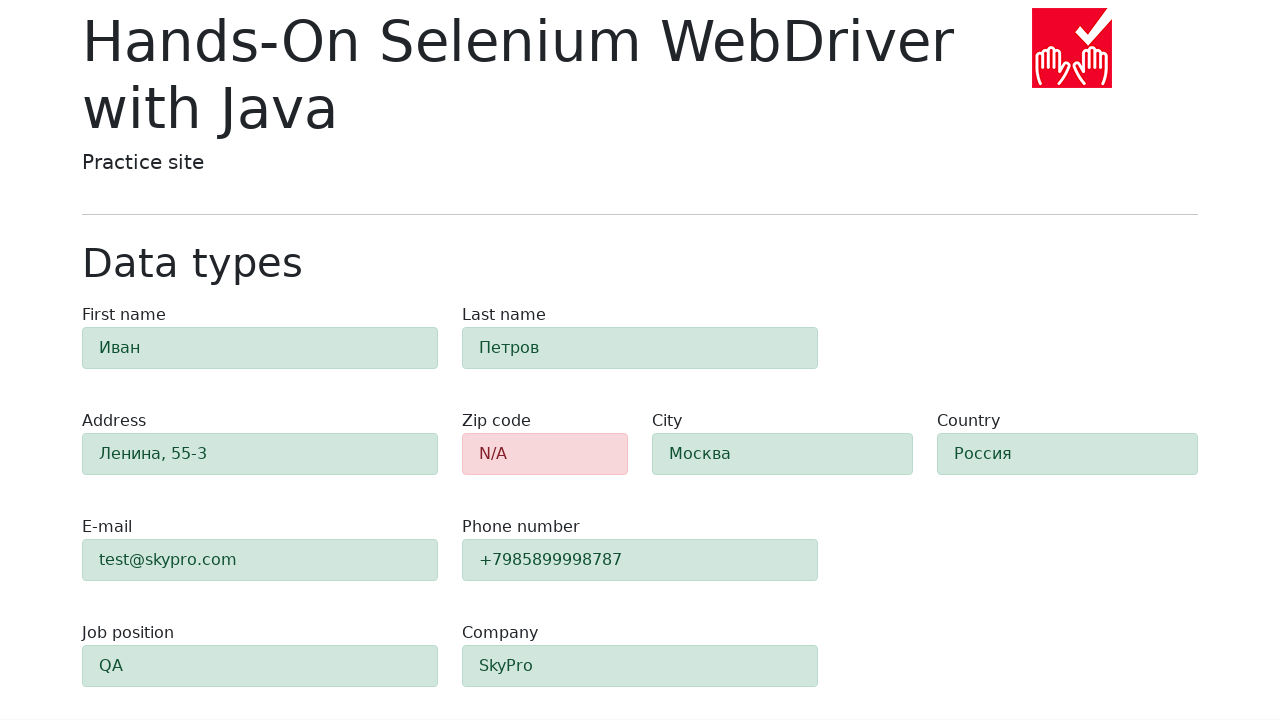

Verified city field is visible with green background
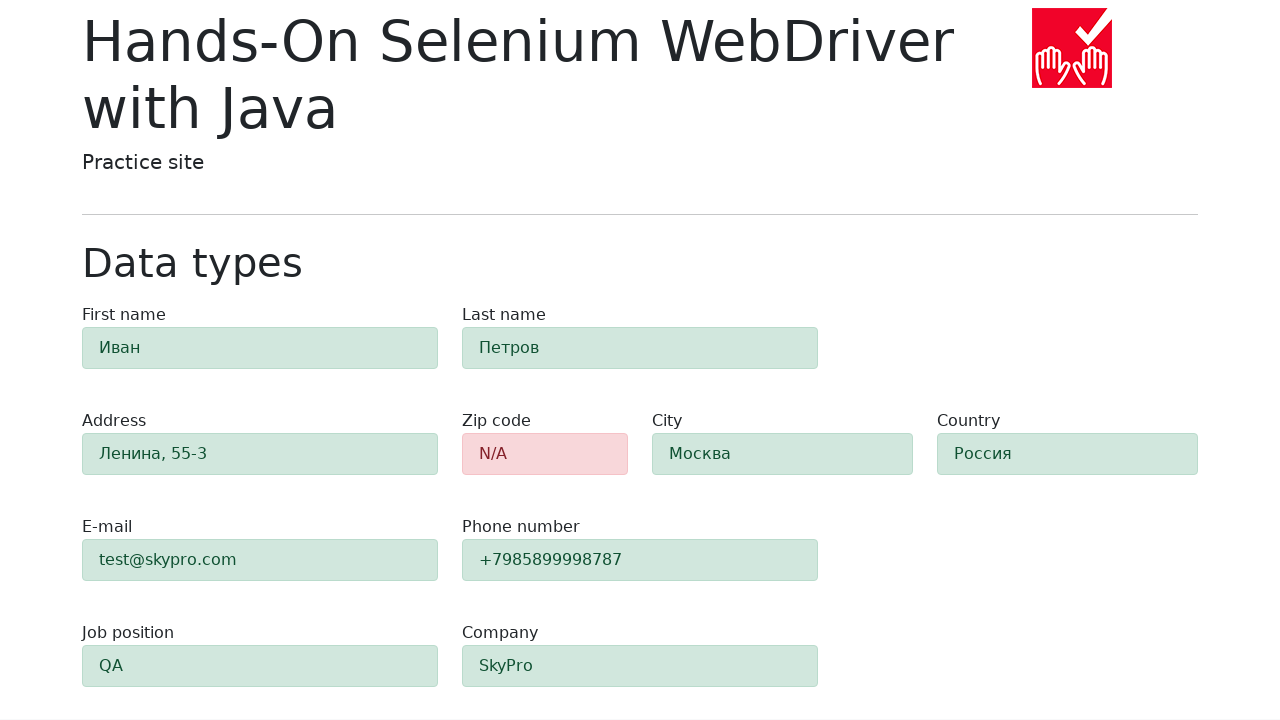

Verified country field is visible with green background
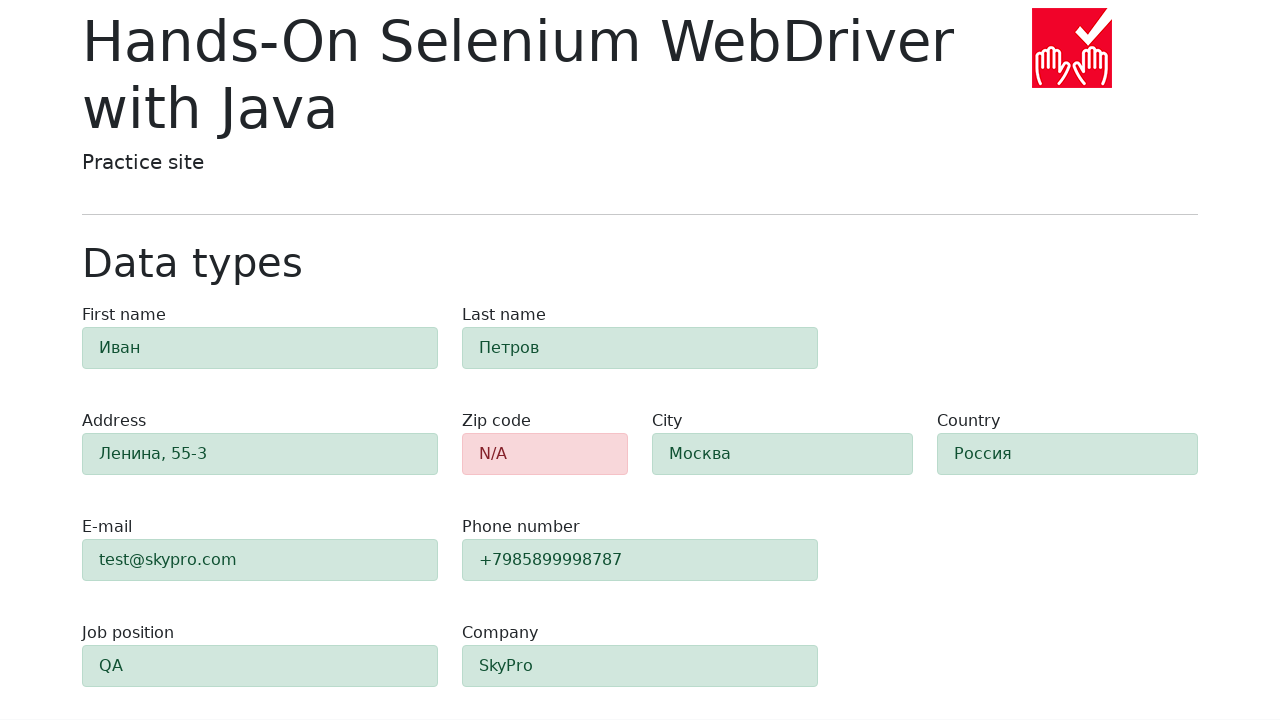

Verified job position field is visible with green background
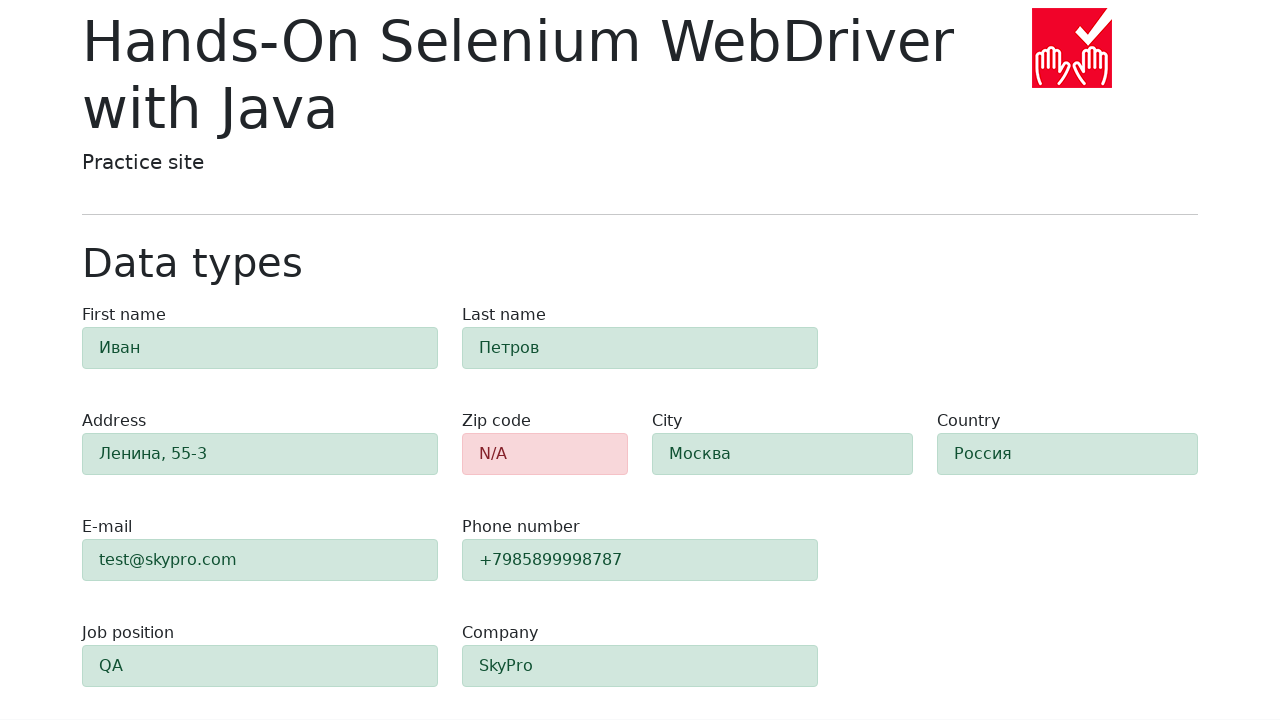

Verified company field is visible with green background
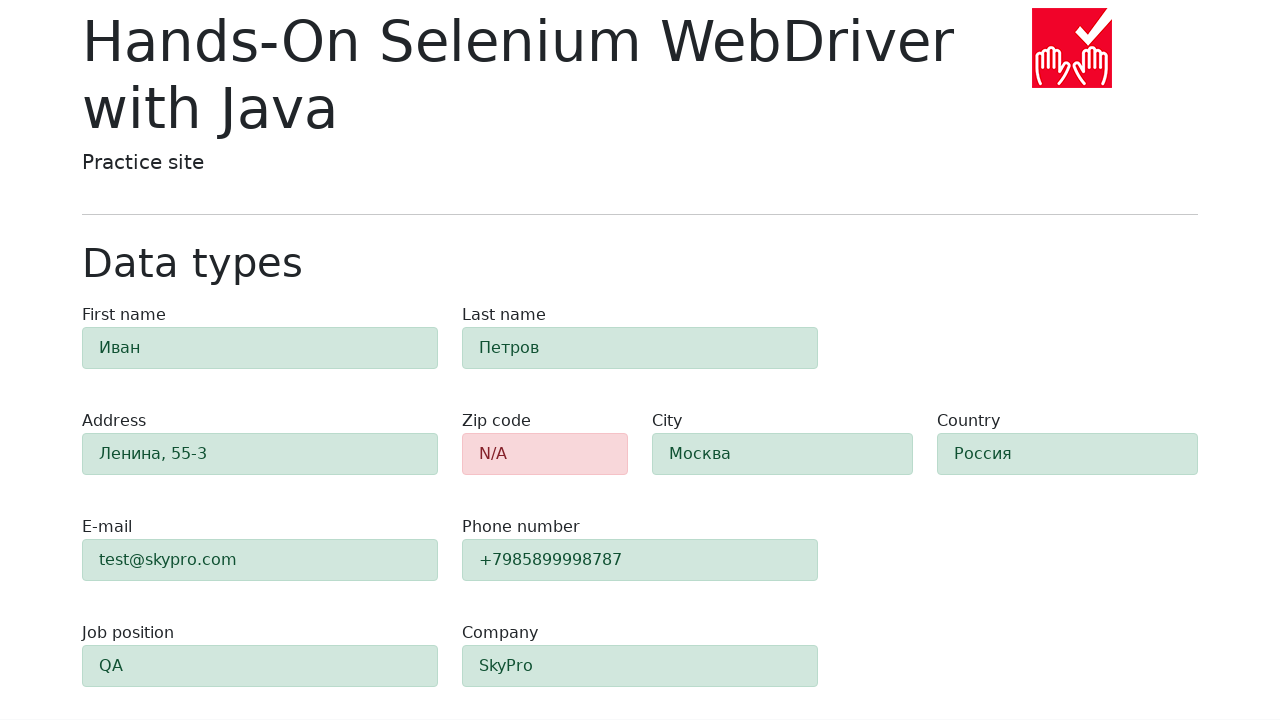

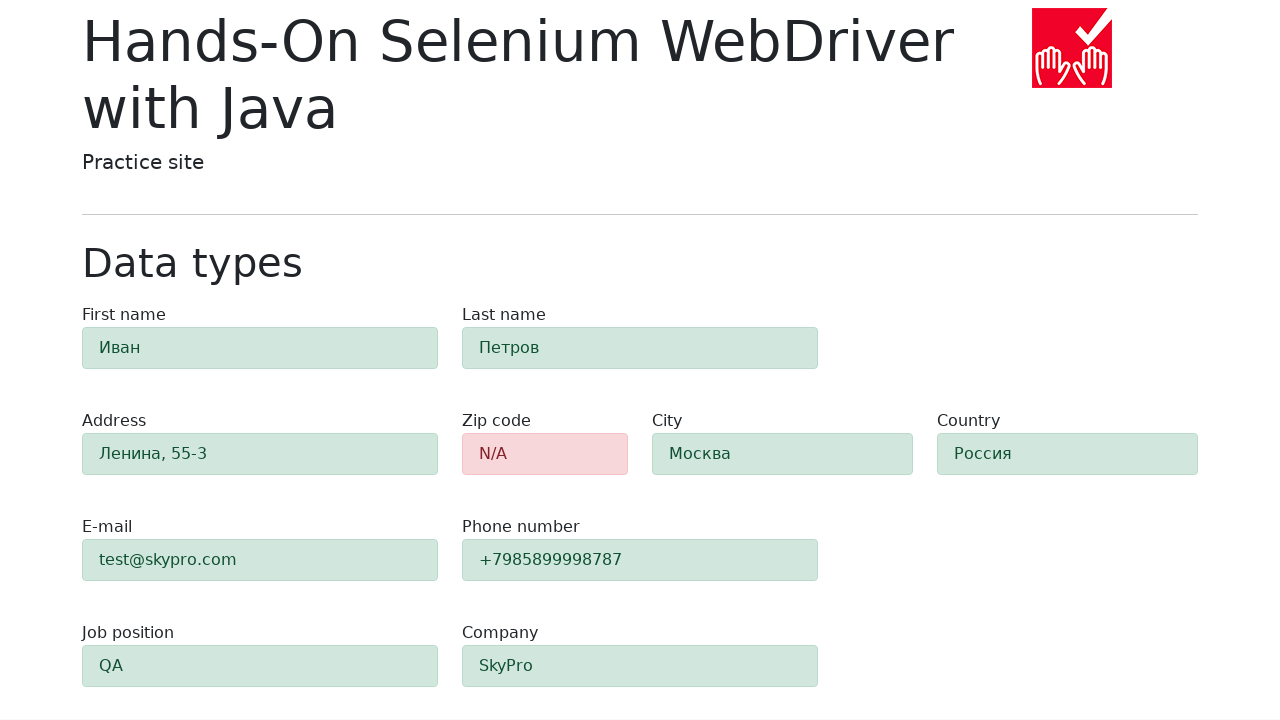